Tests scrolling functionality using JavaScript to scroll to the submit button element

Starting URL: https://demo.automationtesting.in/Register.html

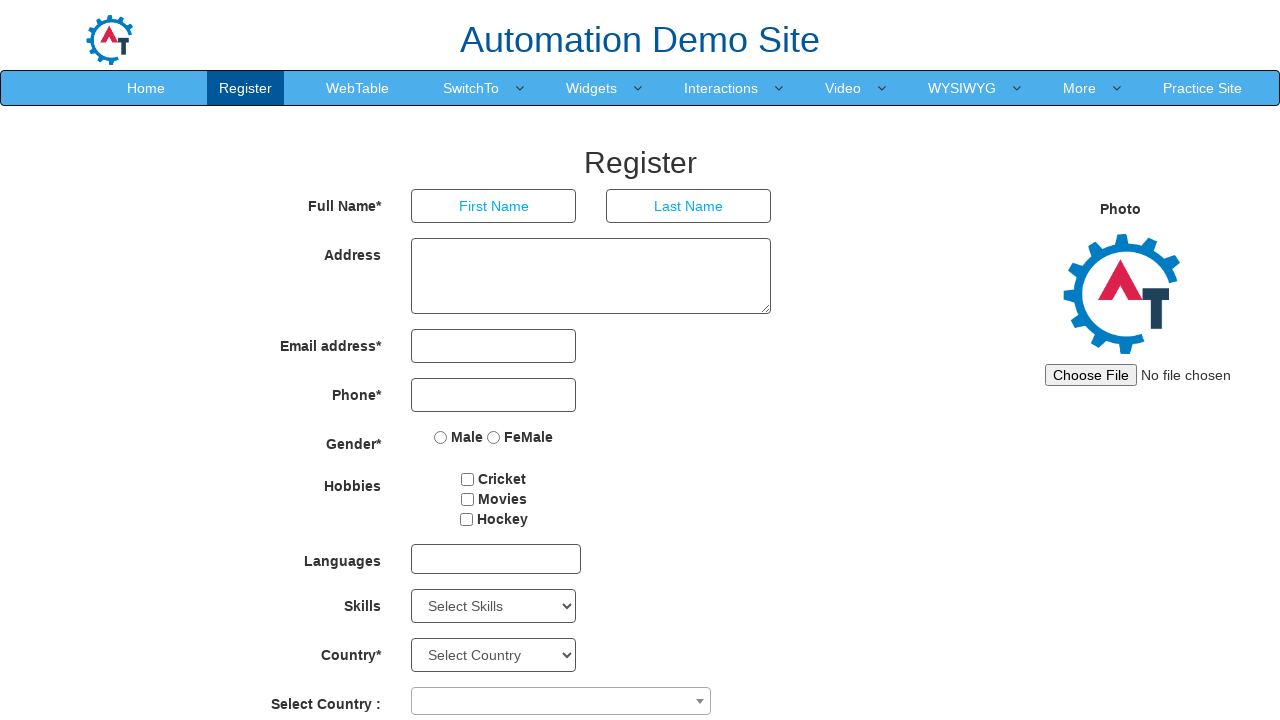

Set viewport size to 1920x1080
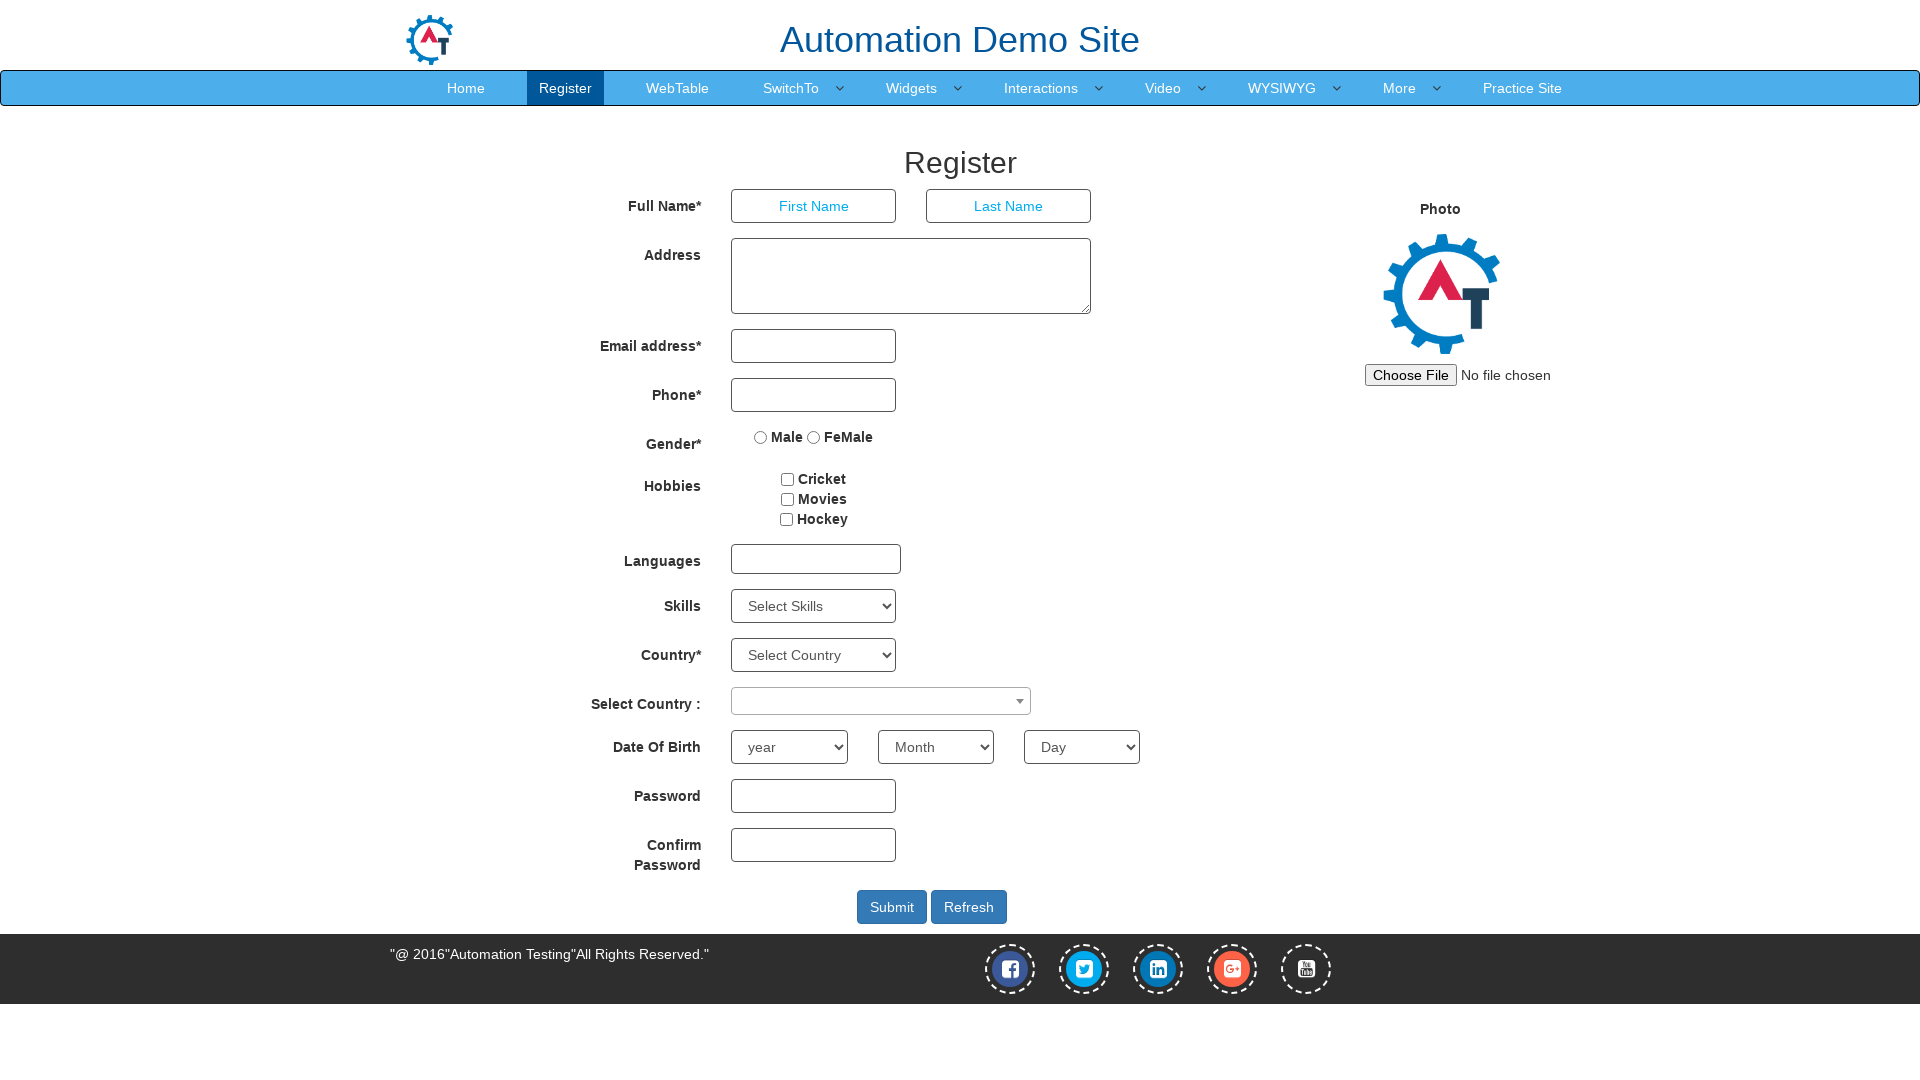

Password field is present and visible
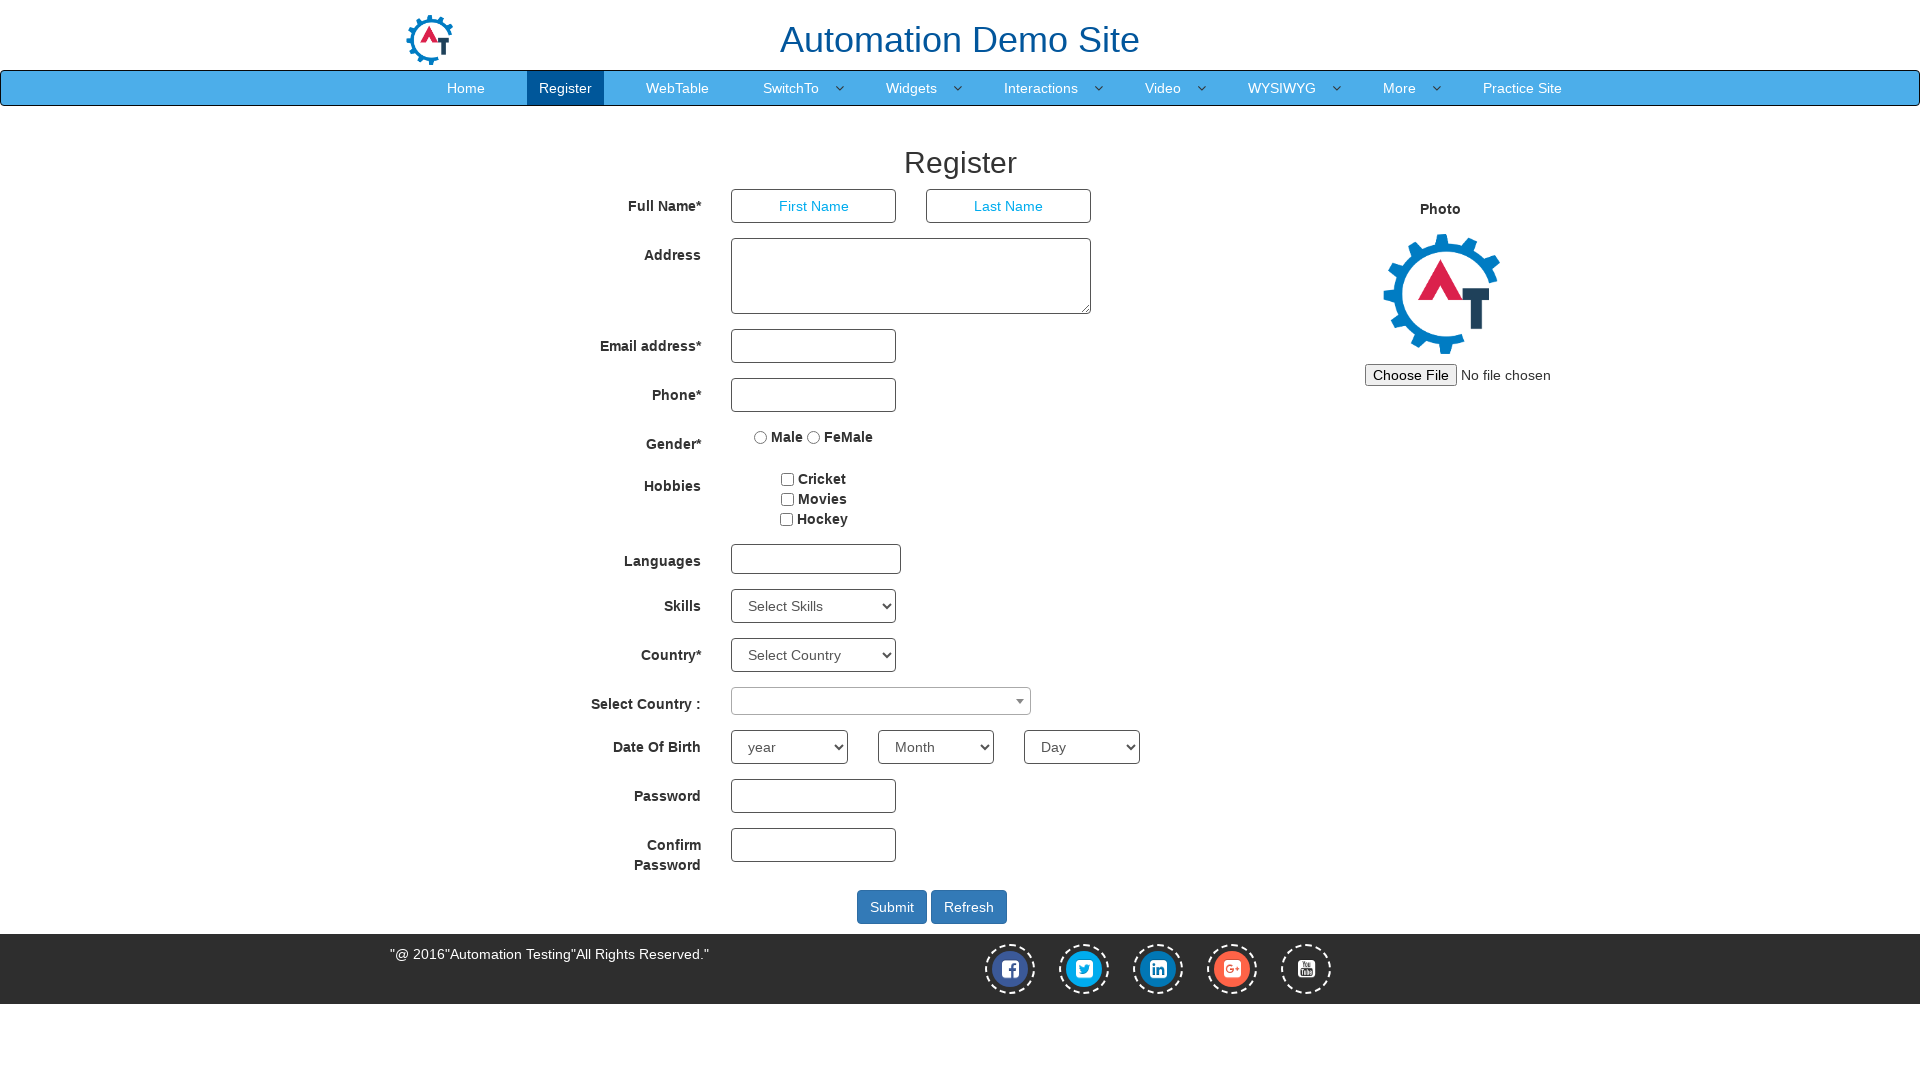

Located submit button element
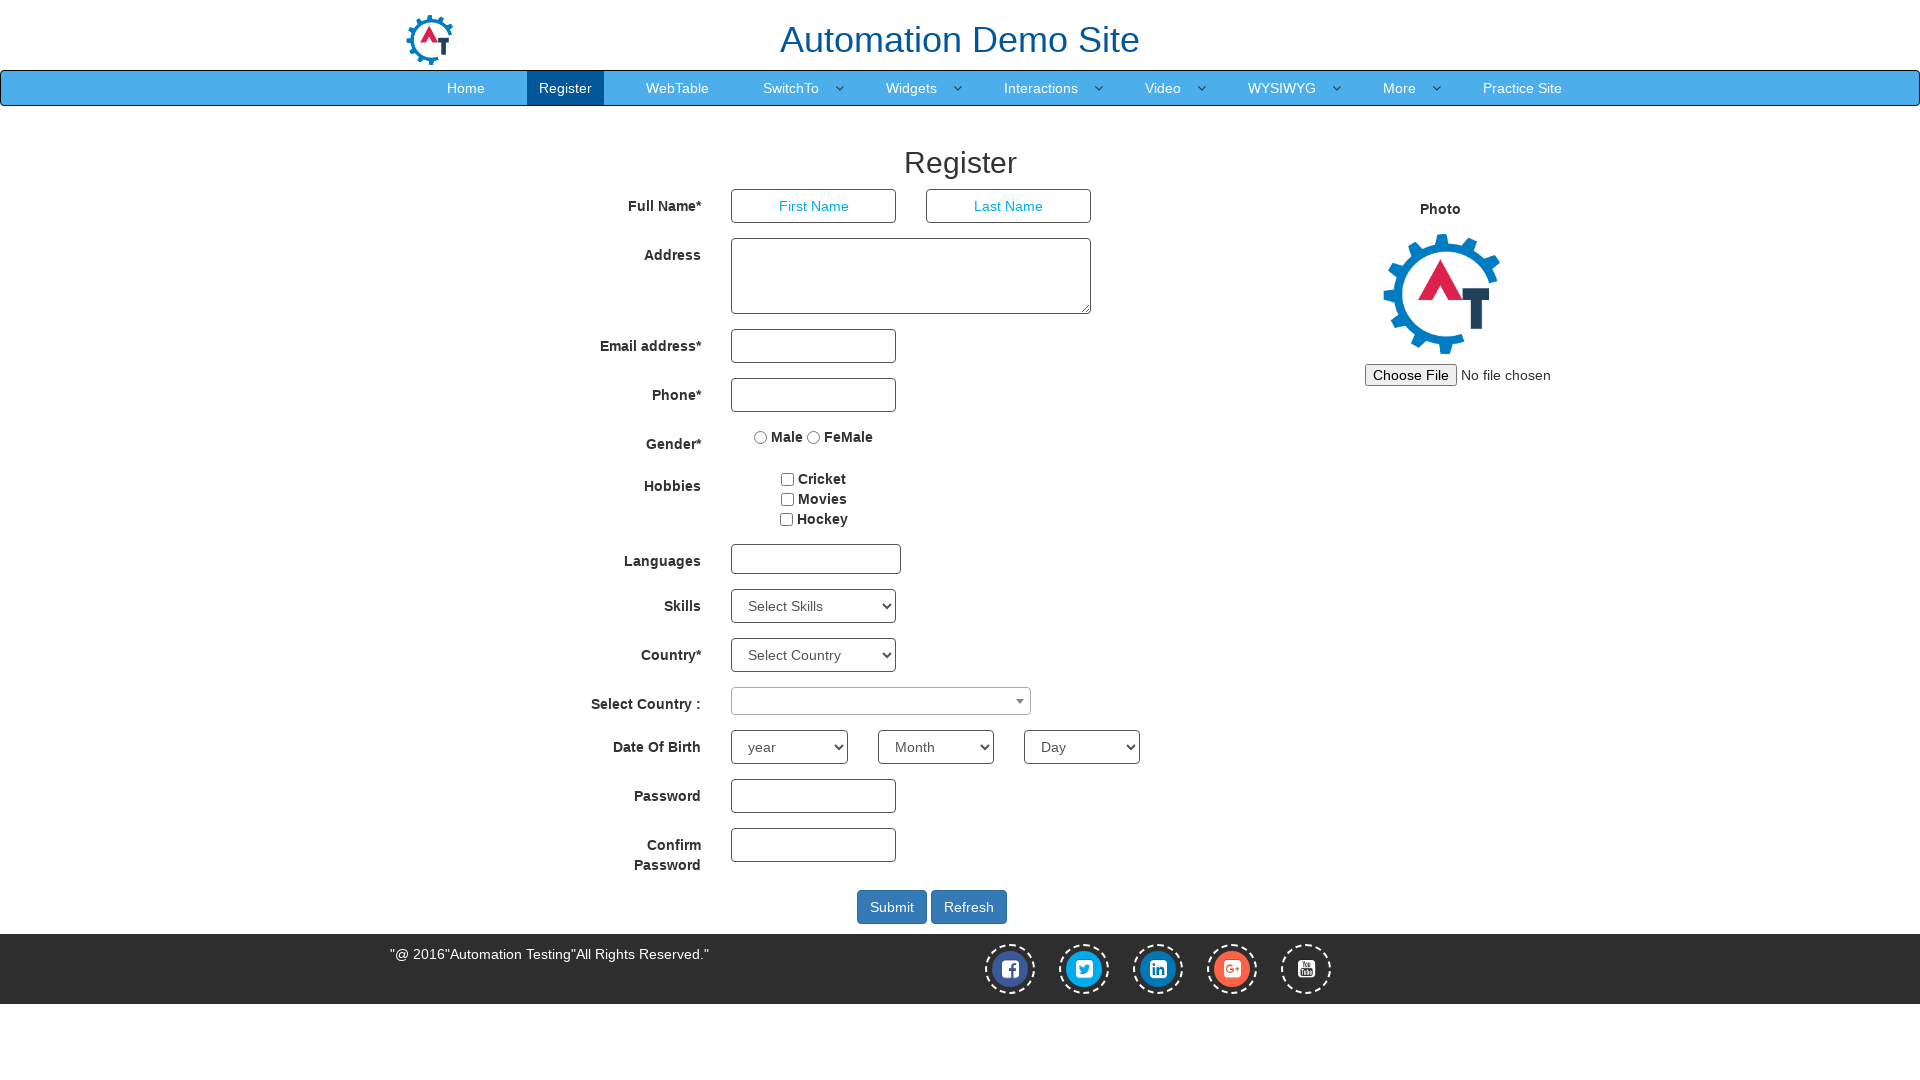

Scrolled to submit button using JavaScript
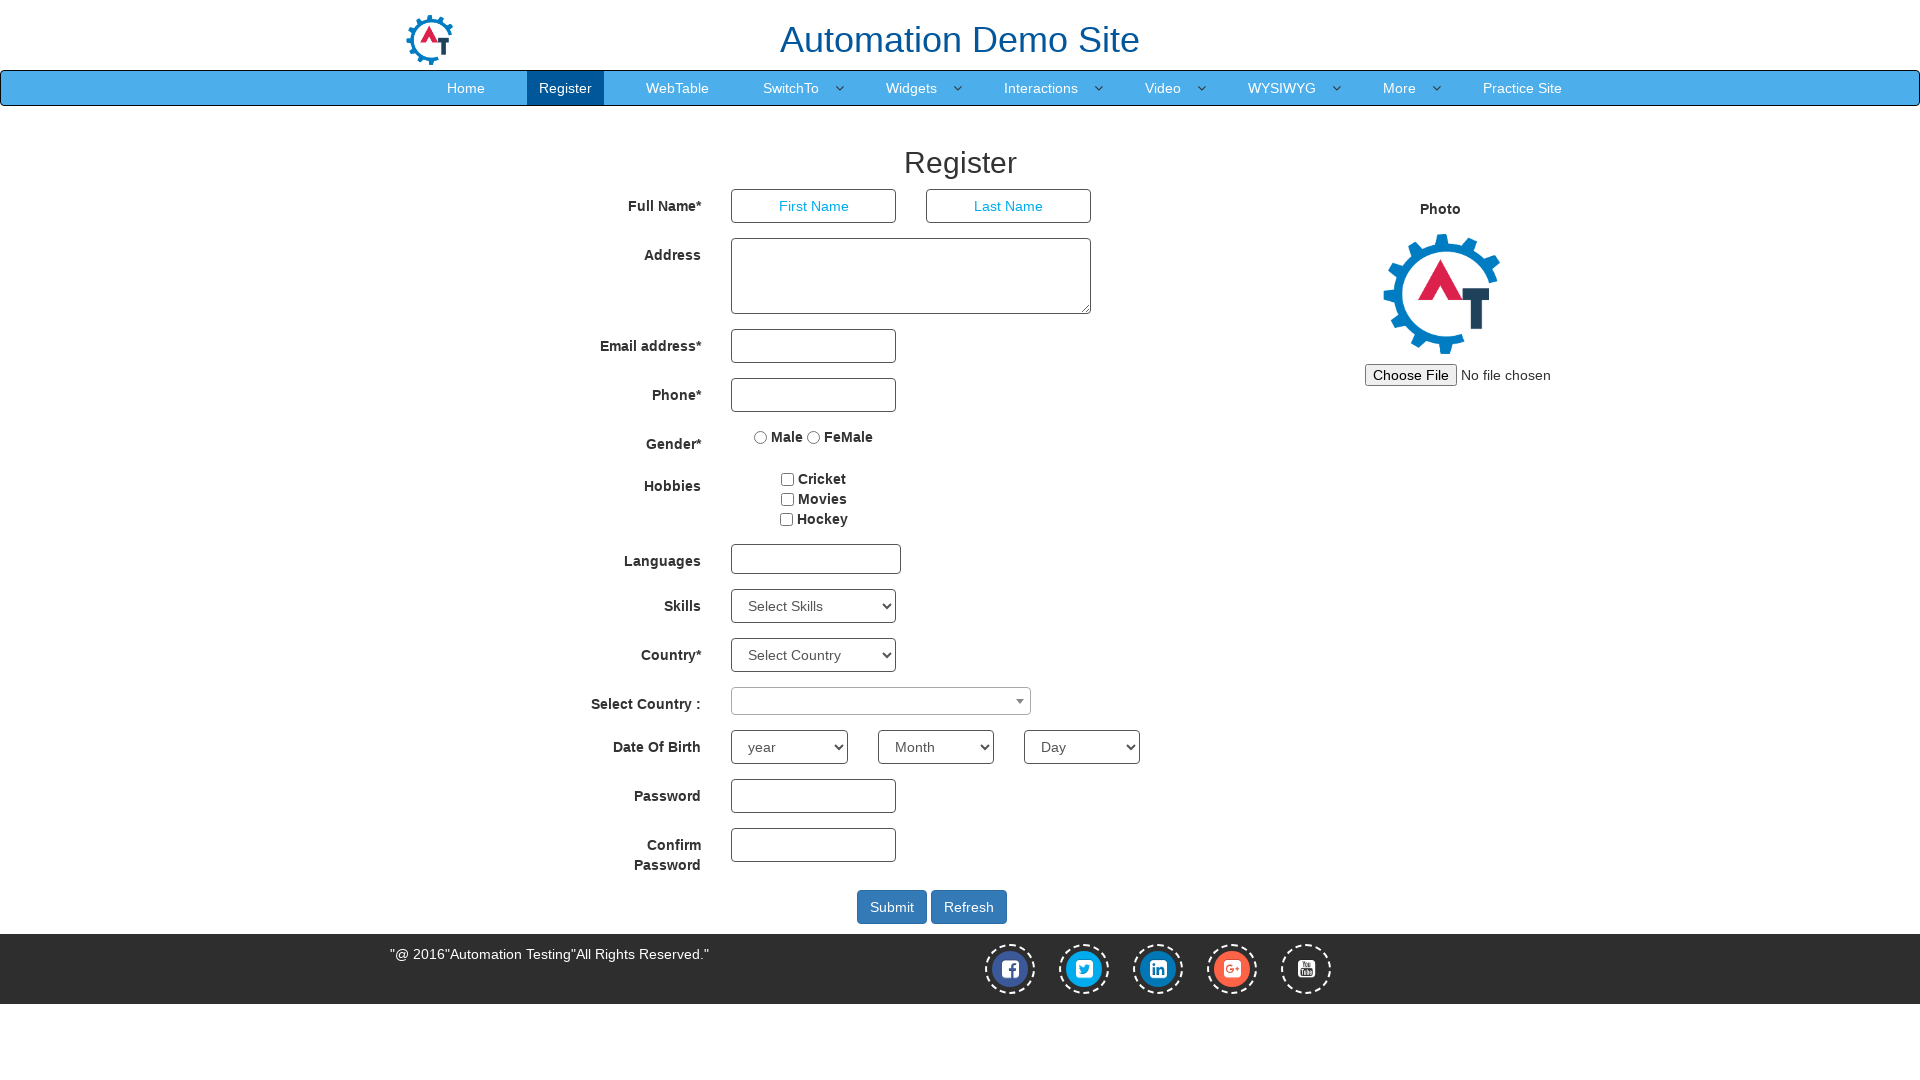

Waited 2 seconds to verify scroll completion
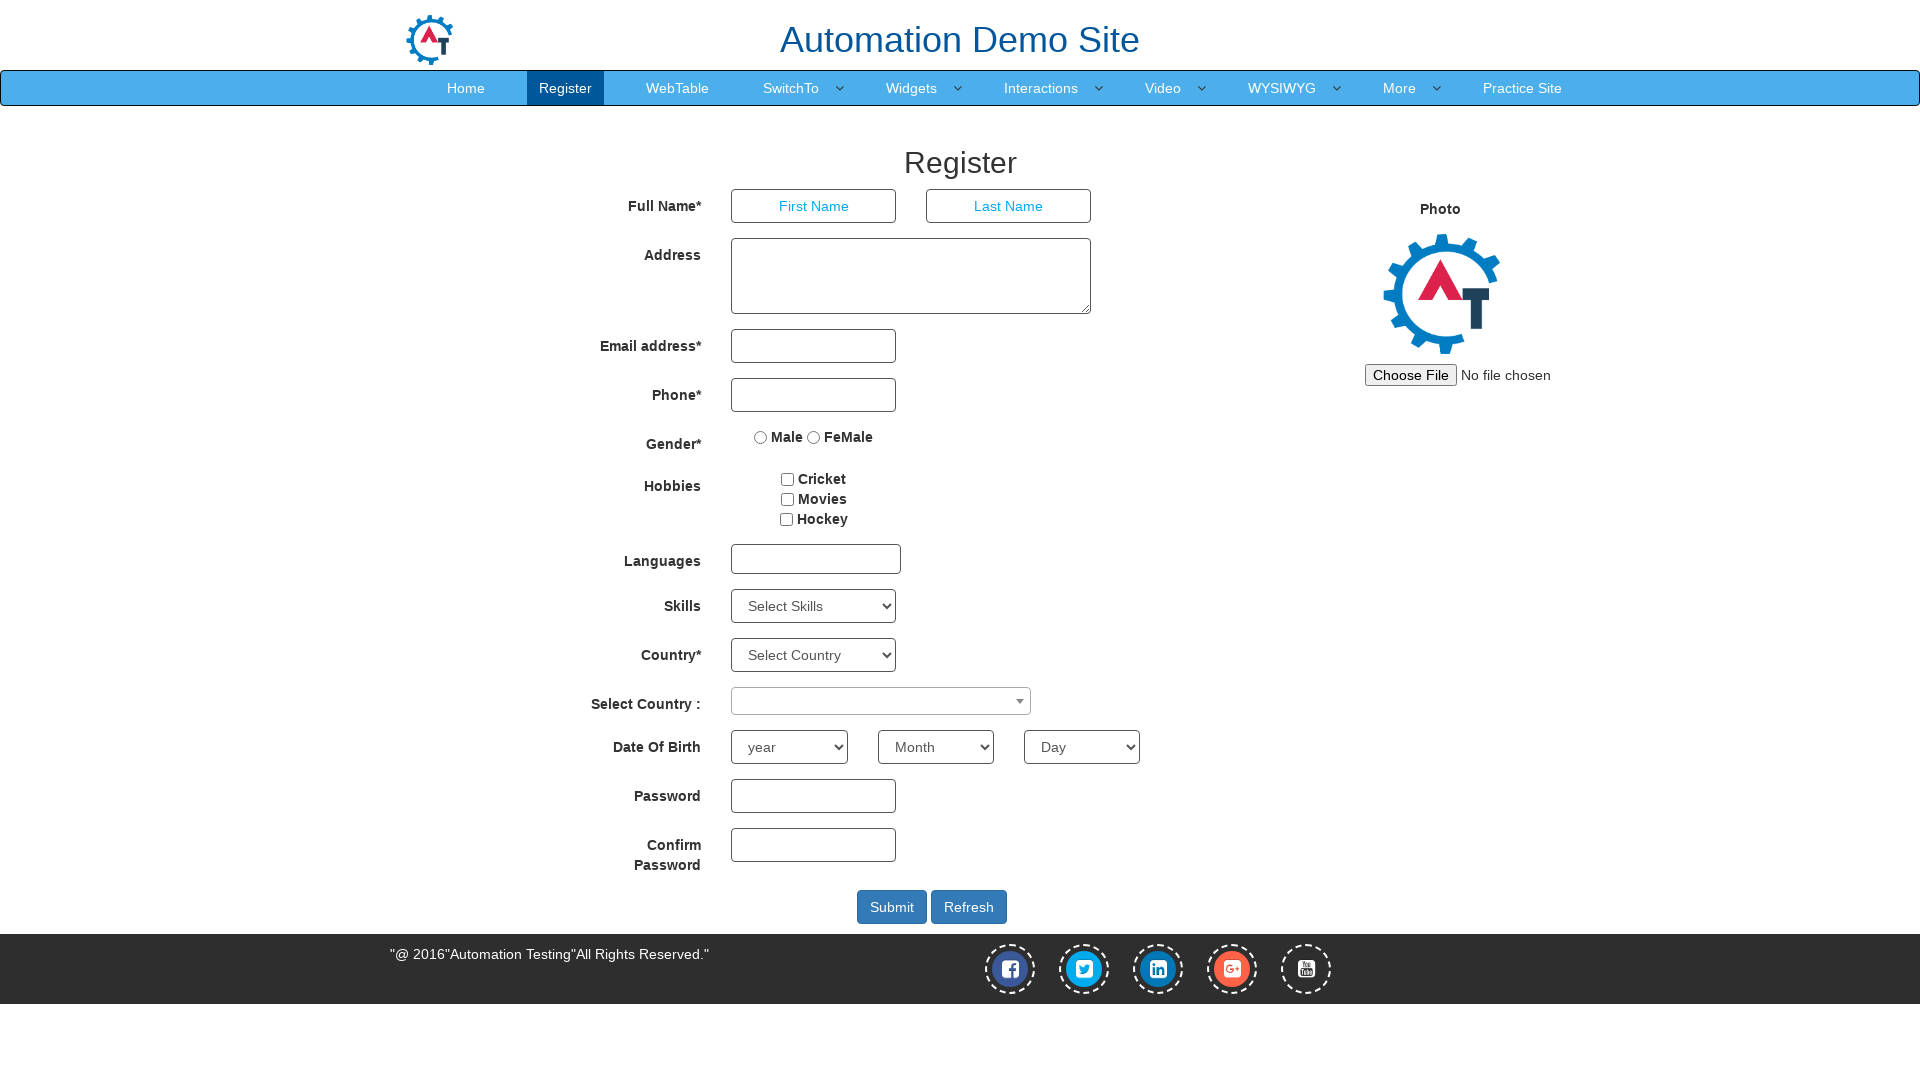

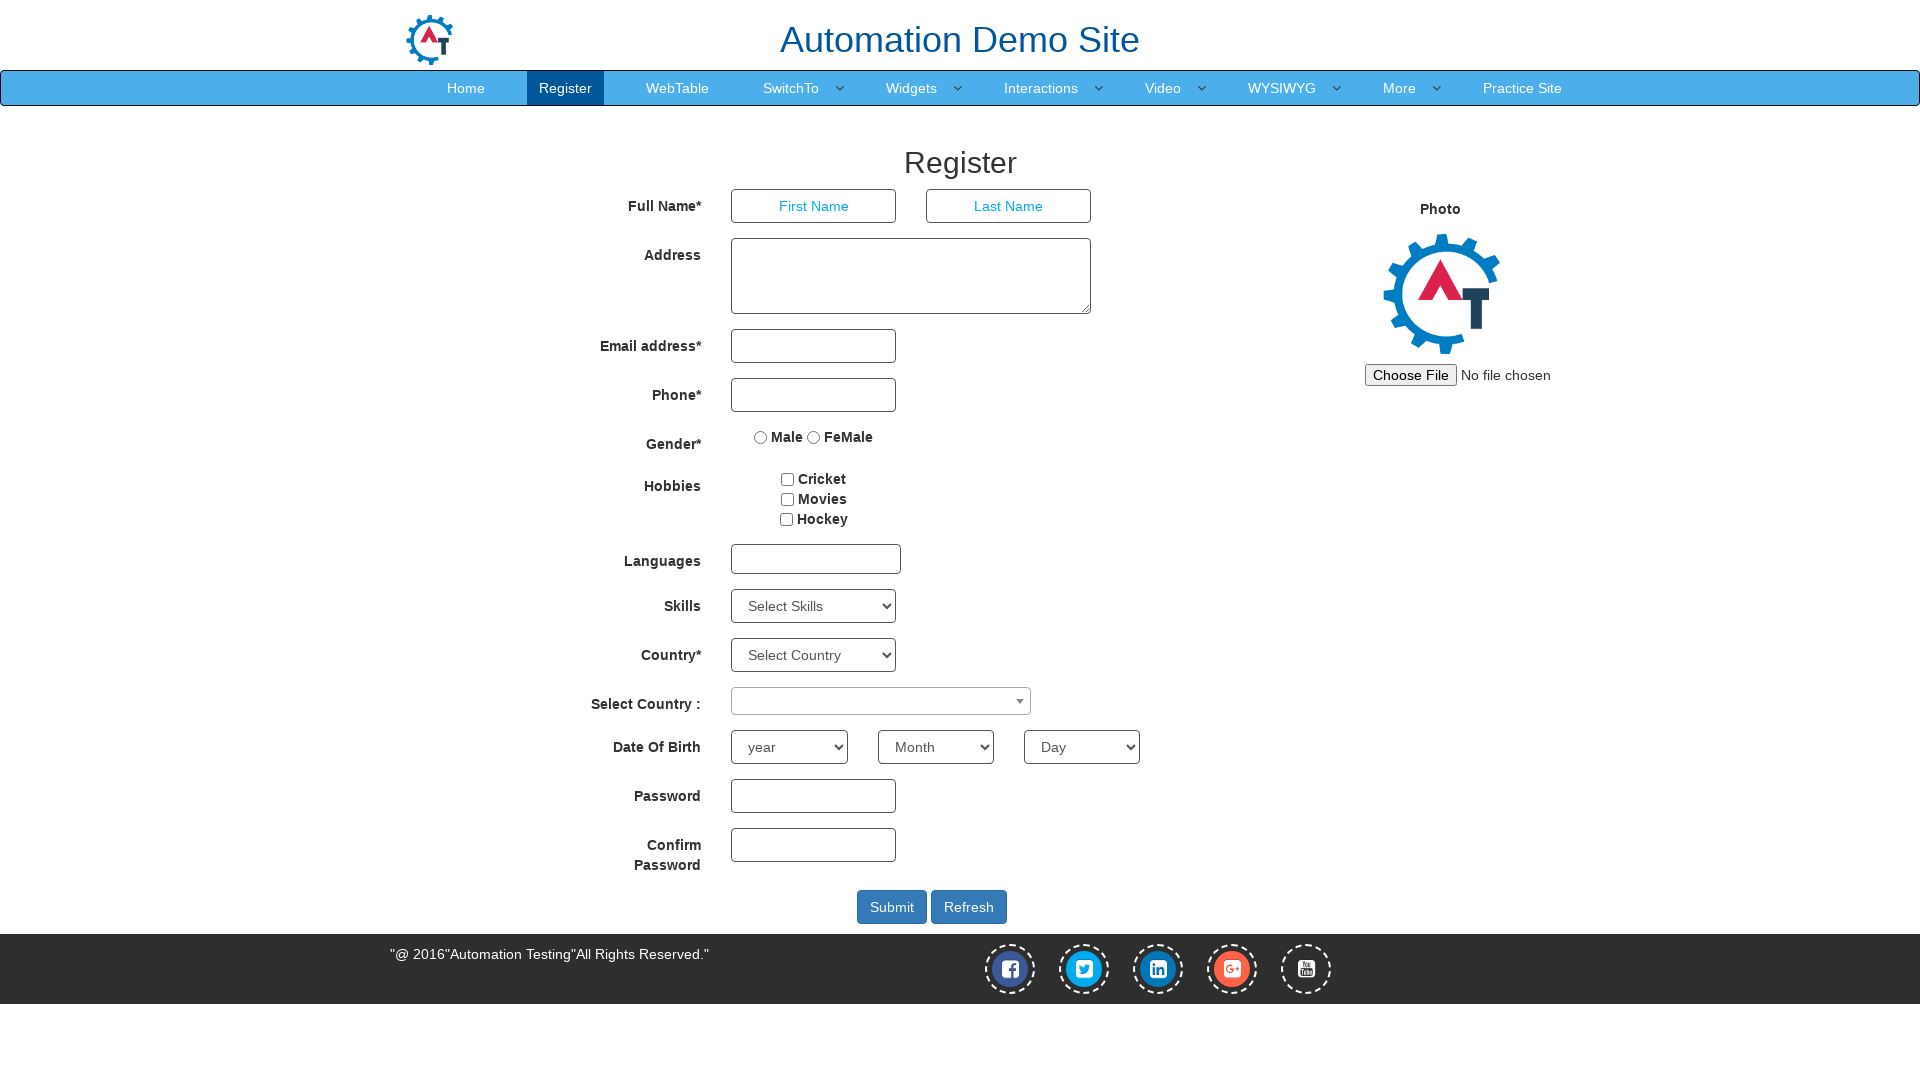